Tests table structure on automation practice page by verifying table rows, columns, and extracting row content from a displayed table

Starting URL: https://rahulshettyacademy.com/AutomationPractice/

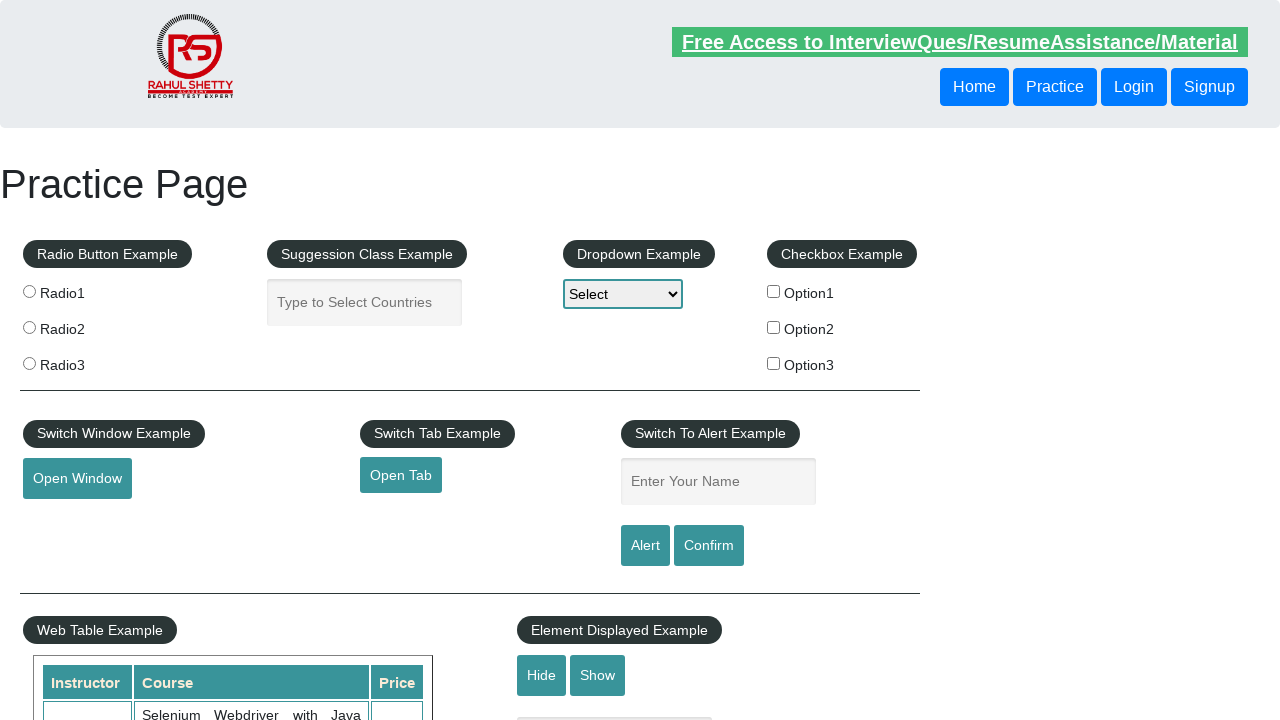

Waited for table to load with selector '.table-display'
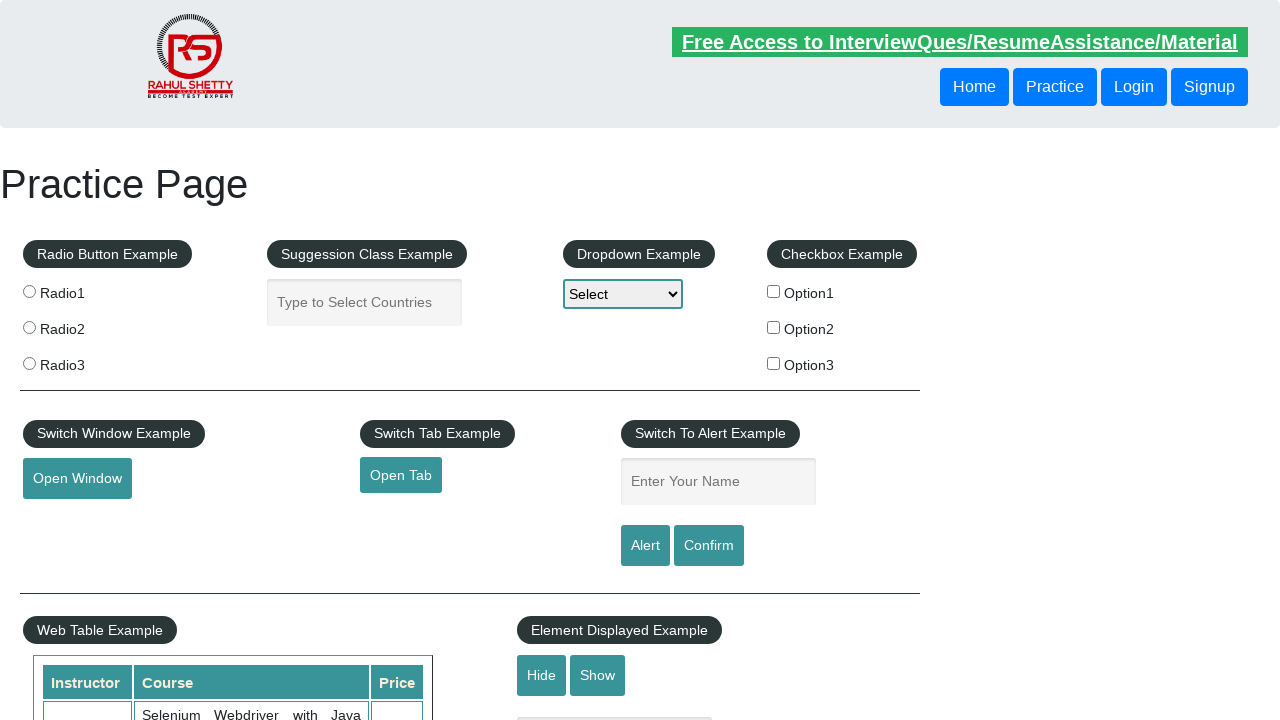

Located all table rows
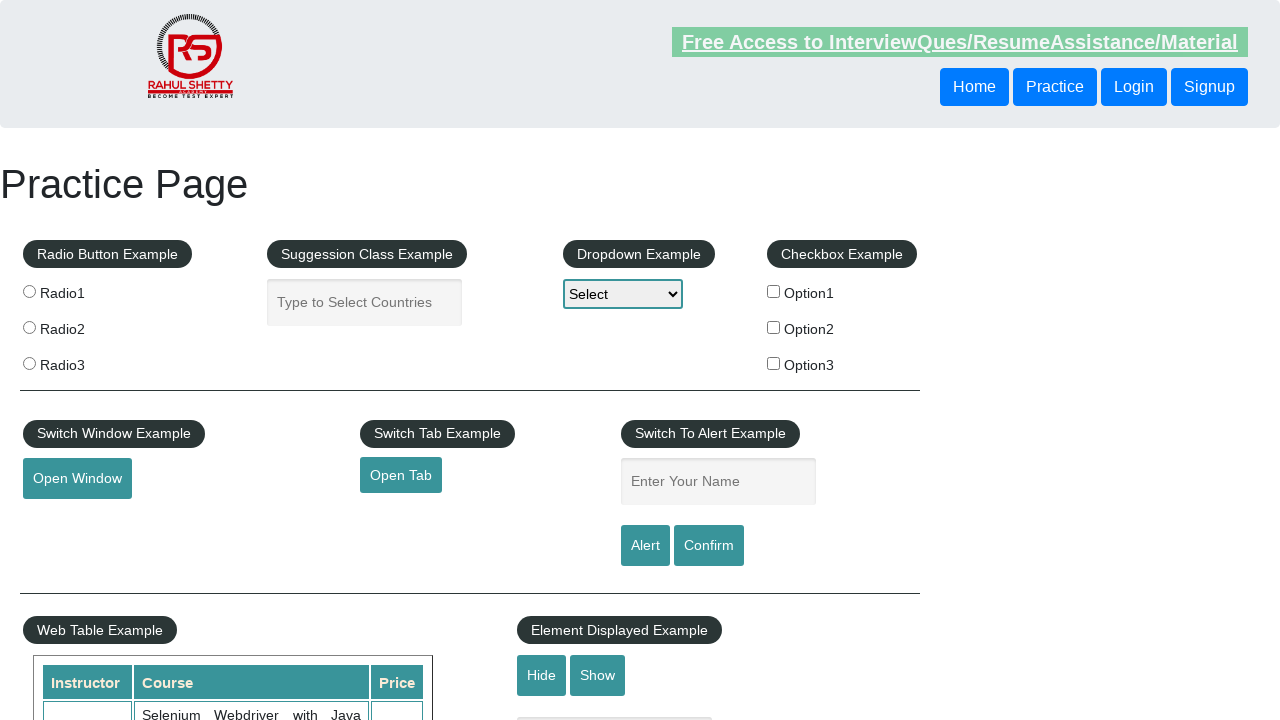

Counted table rows: 11 rows found
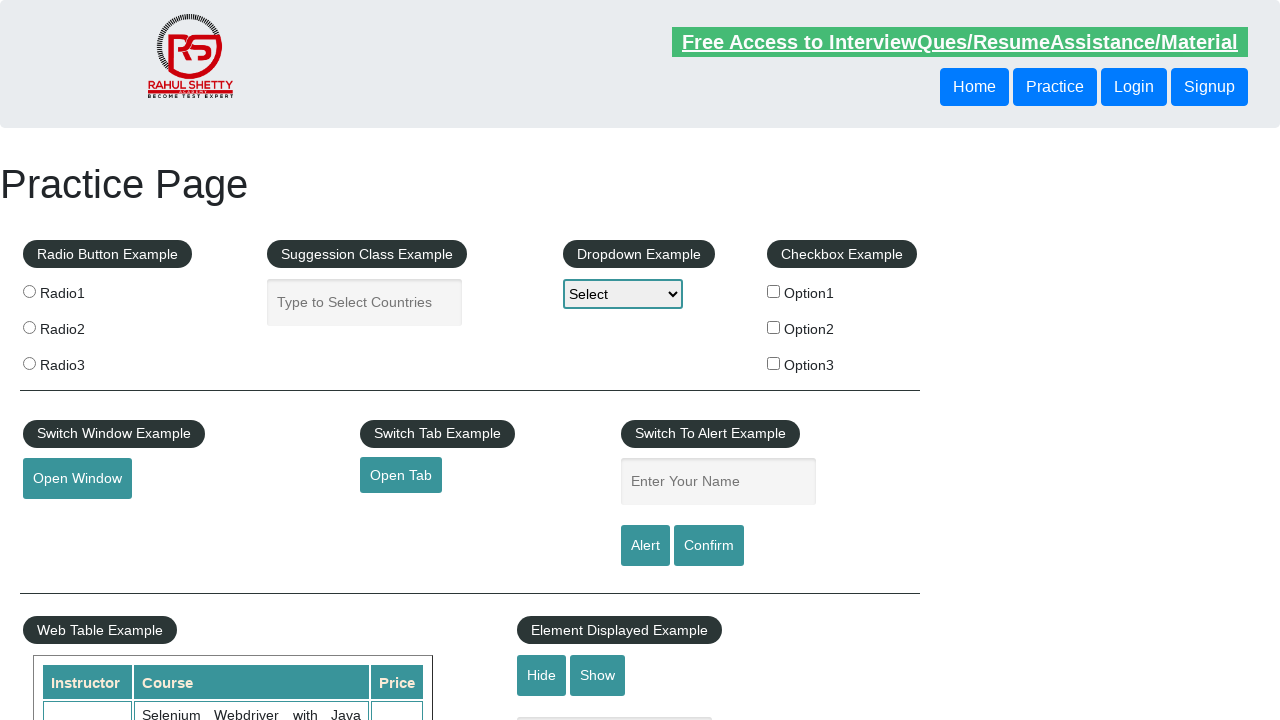

Located all table columns in 2nd row
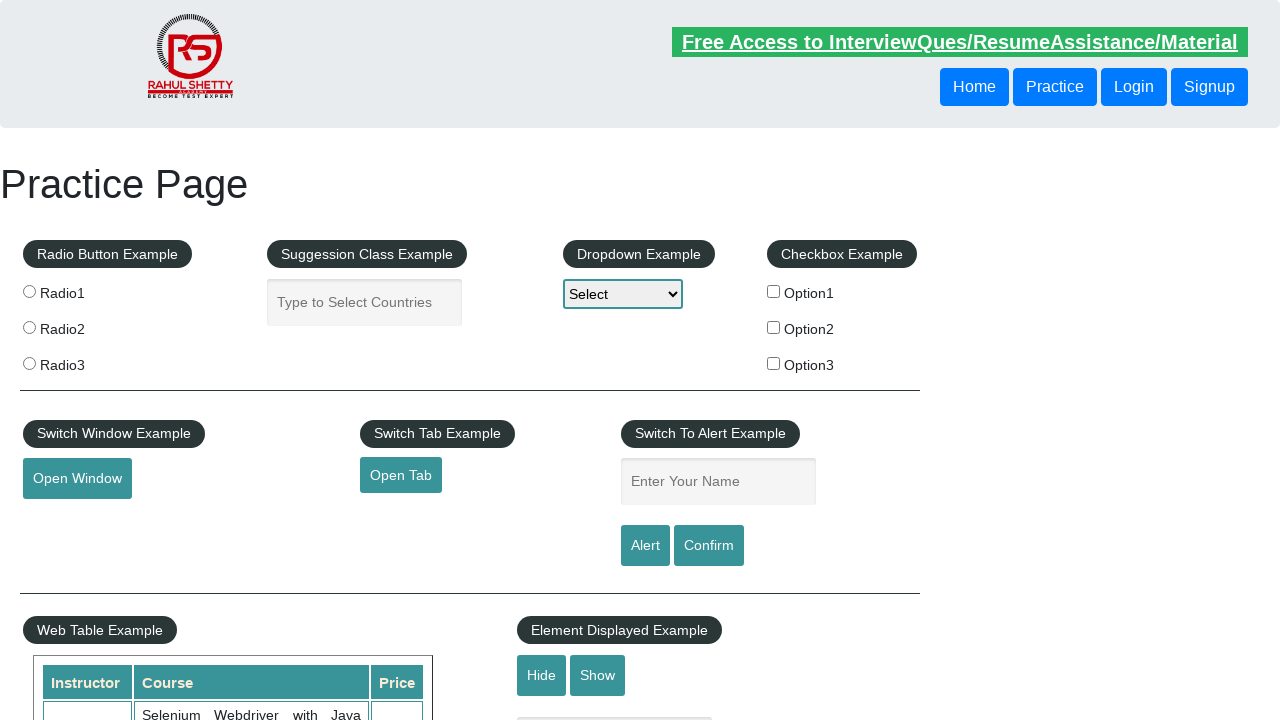

Counted table columns: 3 columns found
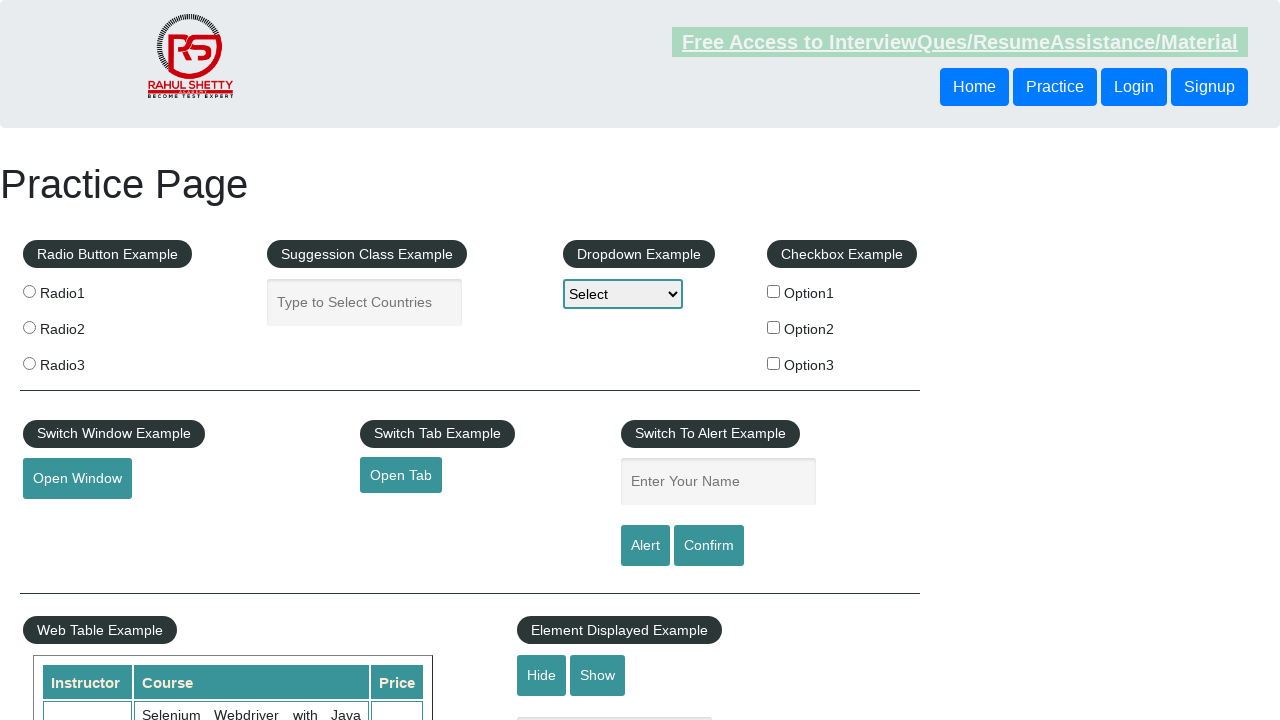

Located all cells in 3rd table row (2nd data row)
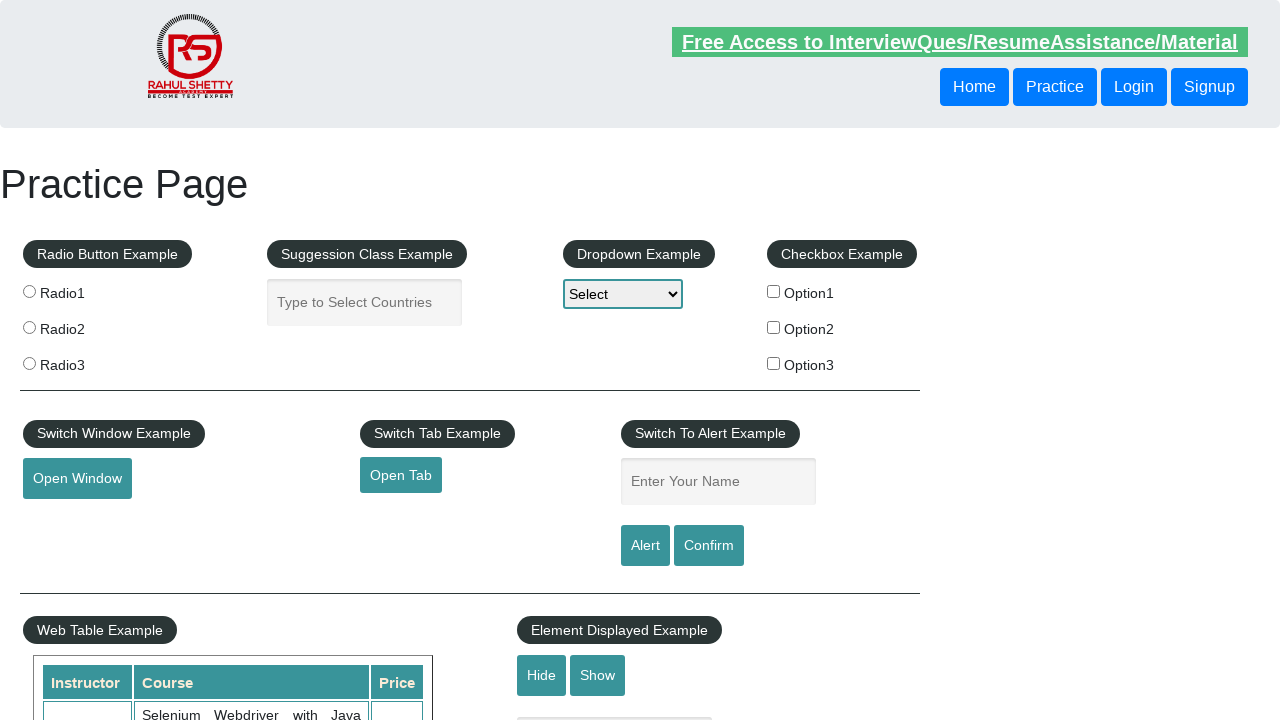

Extracted row content: Rahul Shetty Learn SQL in Practical + Database Testing from Scratch 25
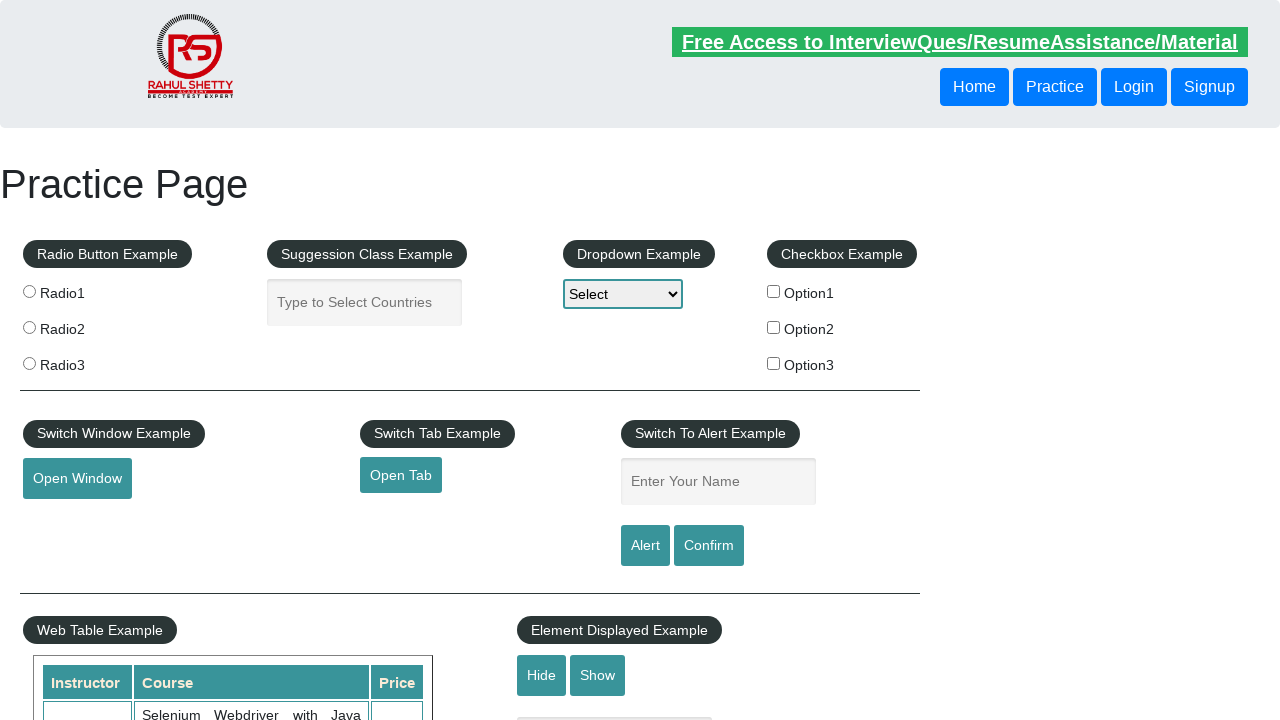

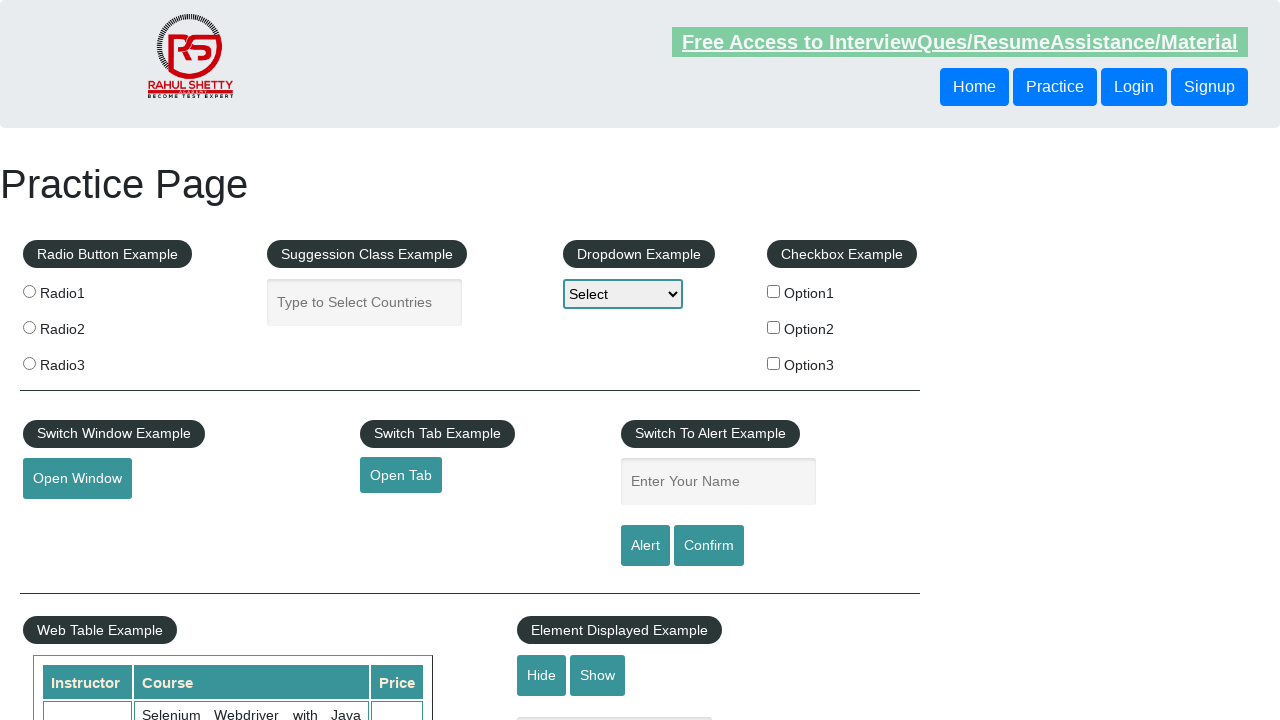